Tests opening a new browser window by navigating to a page, opening a new window, navigating to a second page in that window, and verifying two windows are open

Starting URL: https://the-internet.herokuapp.com/windows

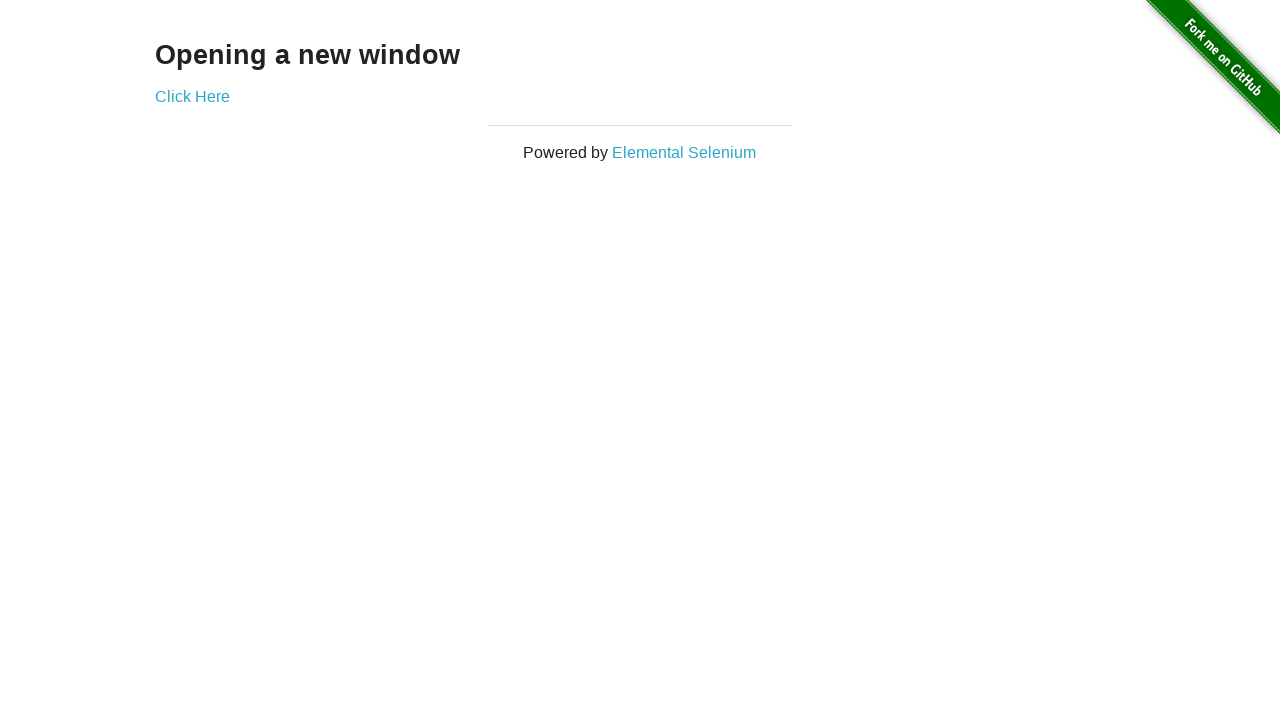

Opened a new browser window
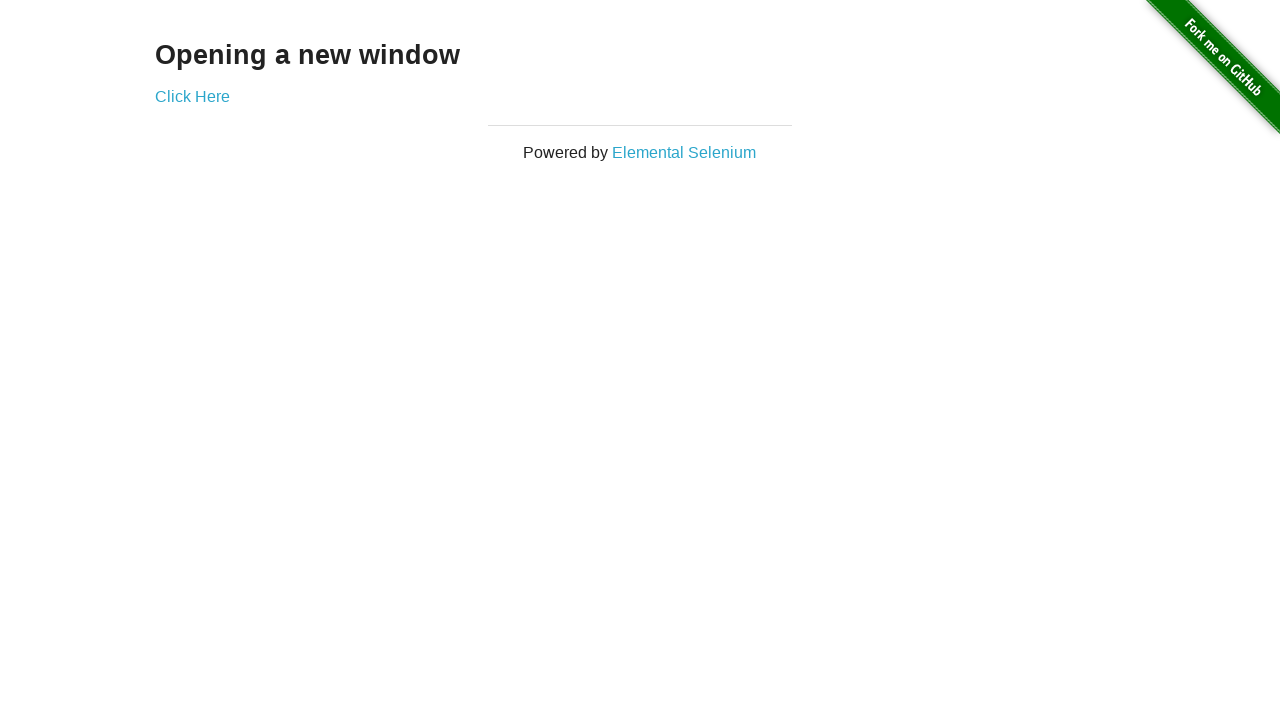

Navigated to typos page in new window
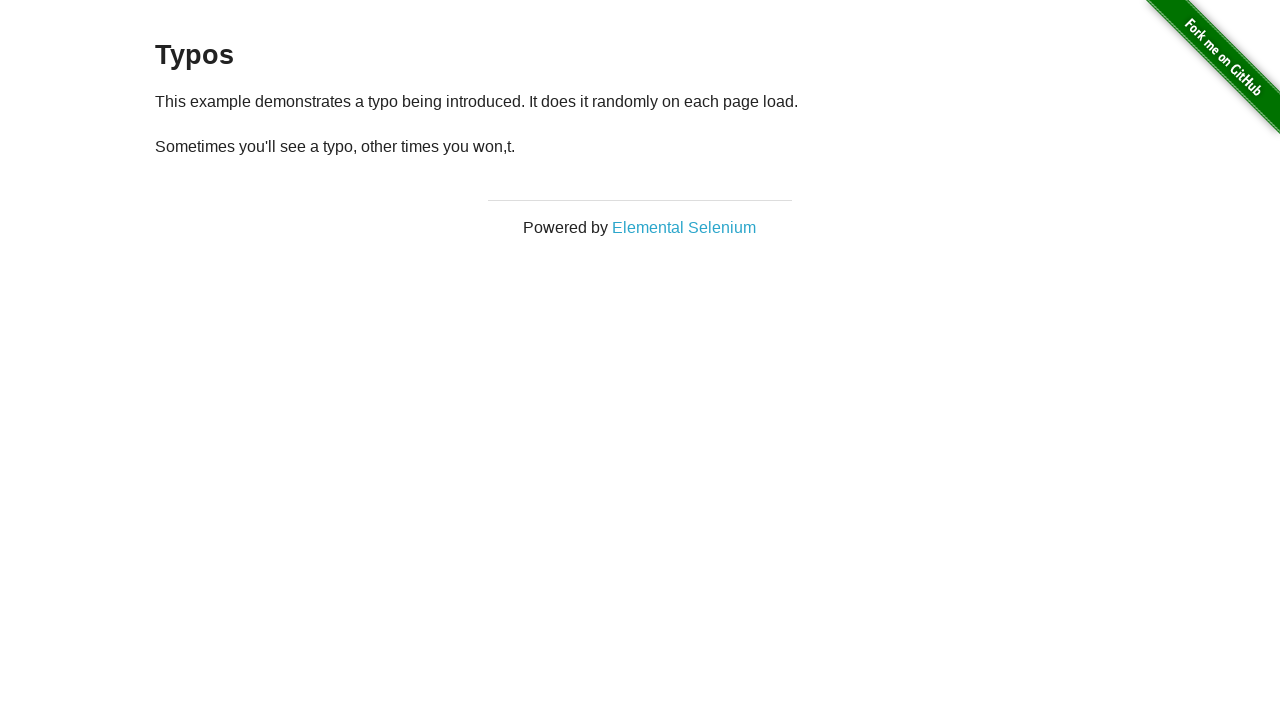

Verified that 2 windows are open
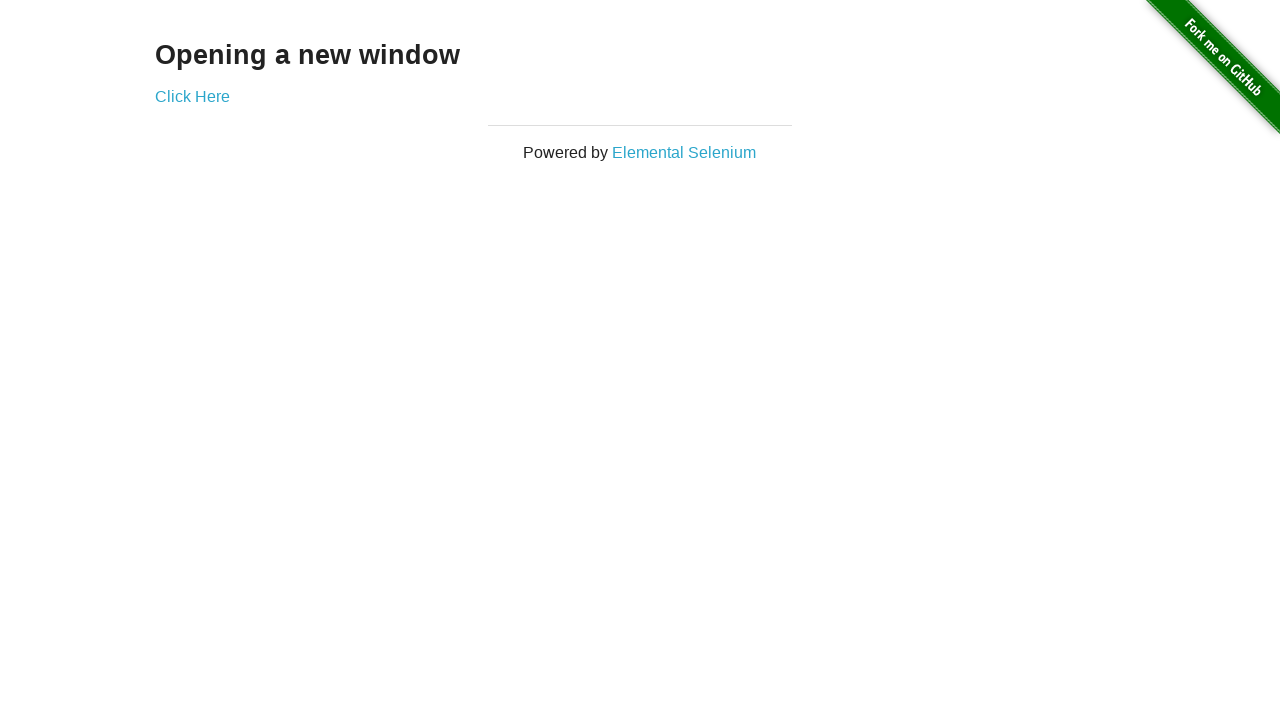

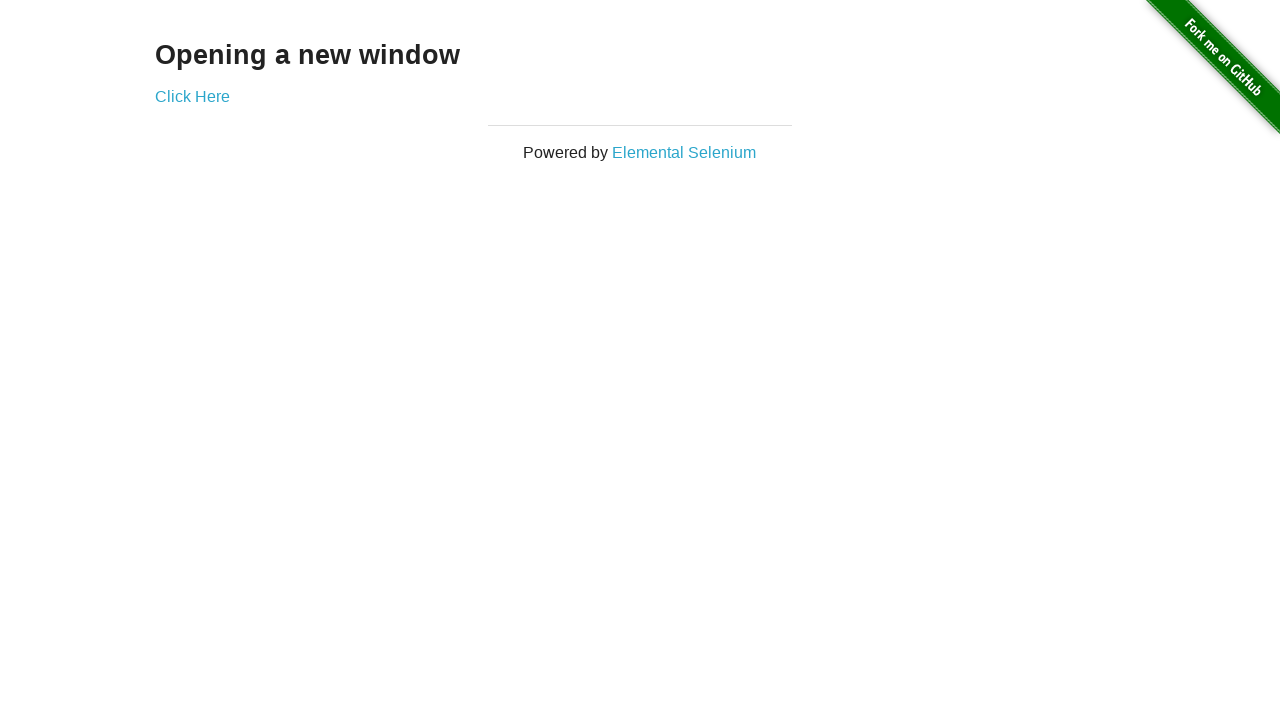